Tests drag and drop functionality by dragging an image element into a box container

Starting URL: https://formy-project.herokuapp.com/dragdrop

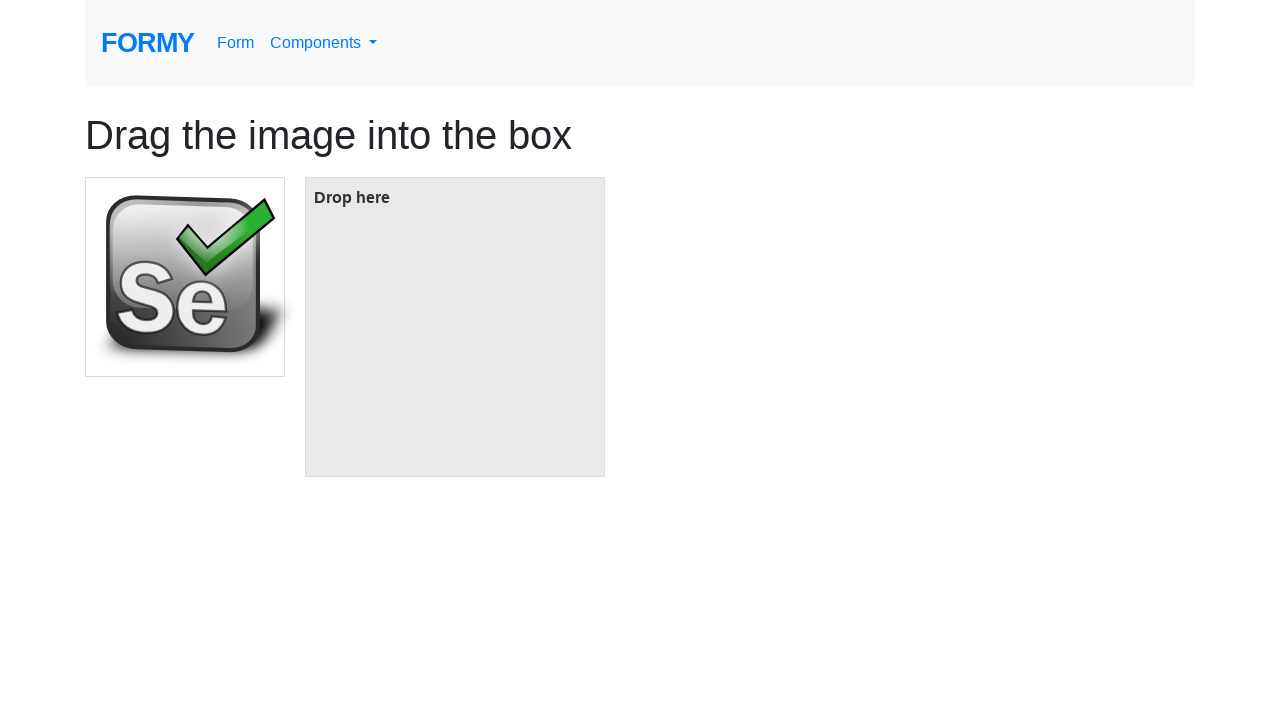

Navigated to drag and drop test page
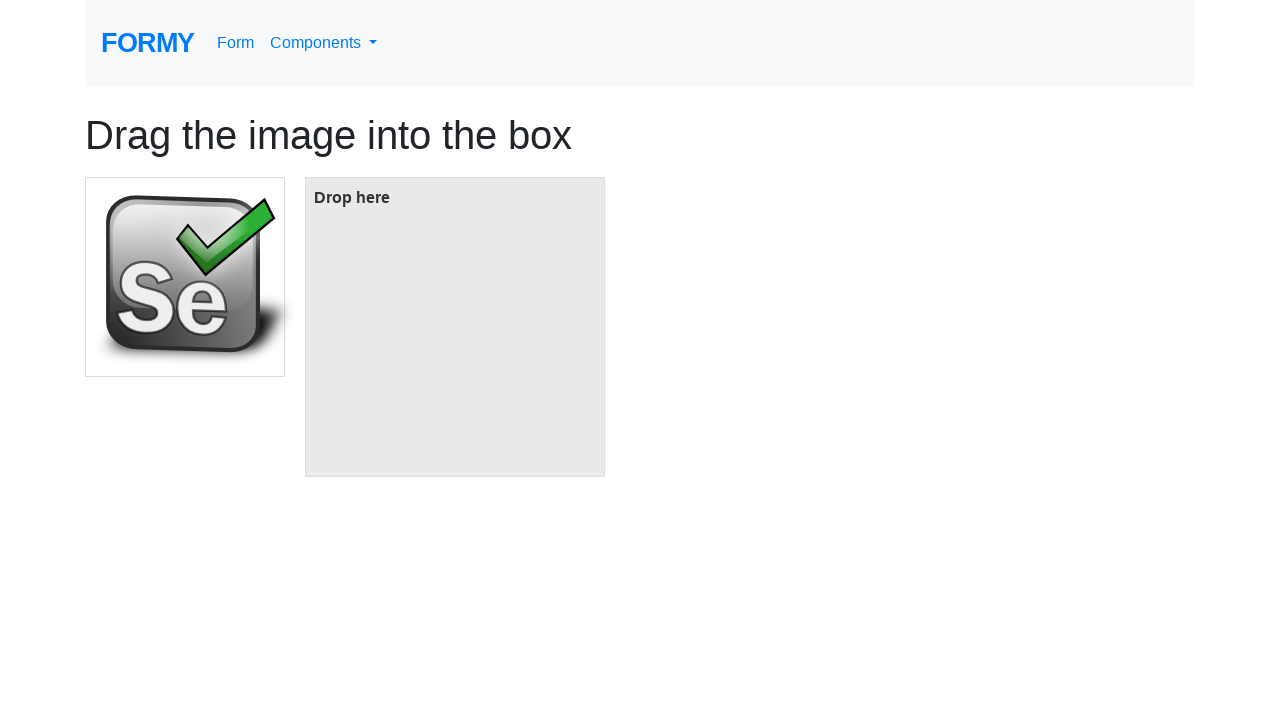

Located image element
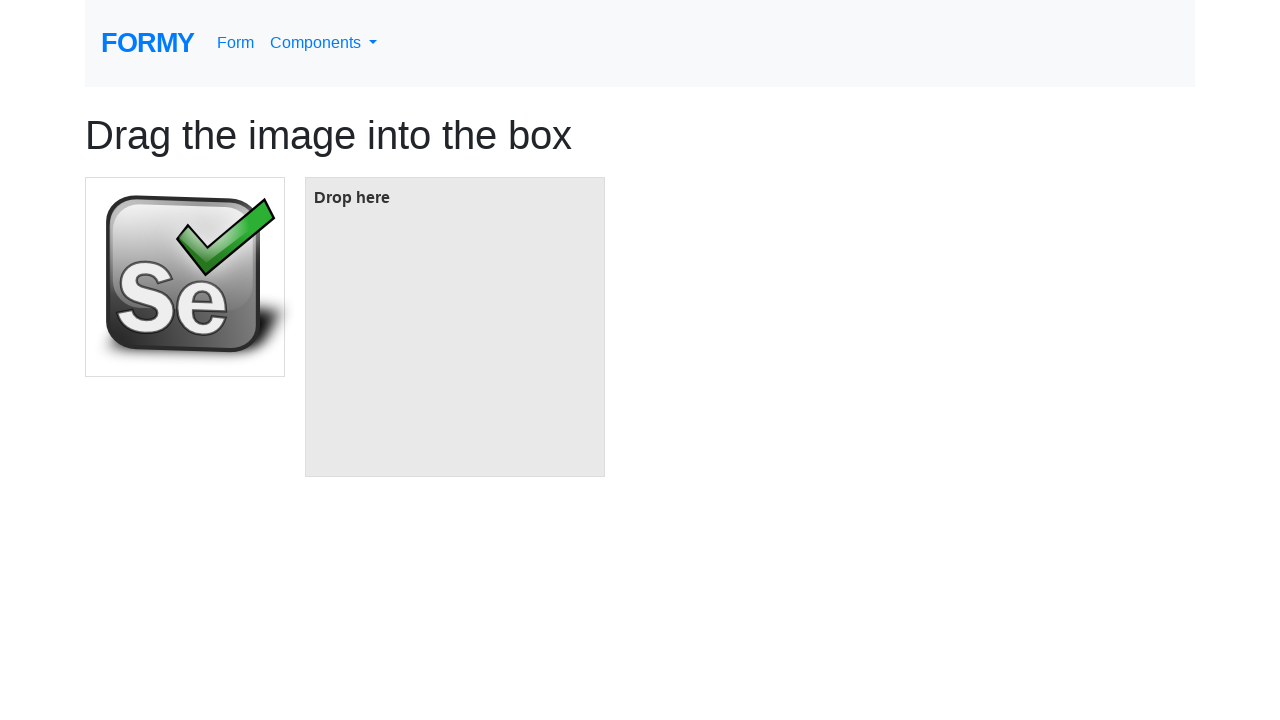

Located box container element
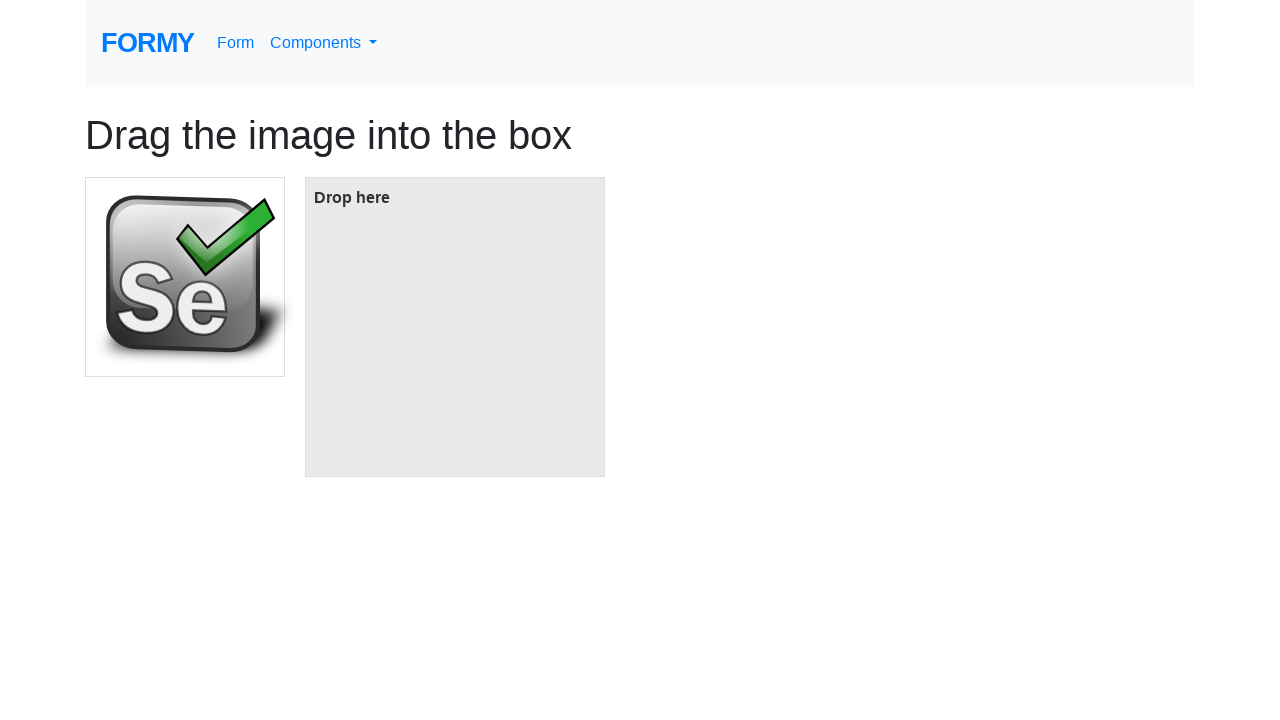

Dragged image element into box container at (455, 327)
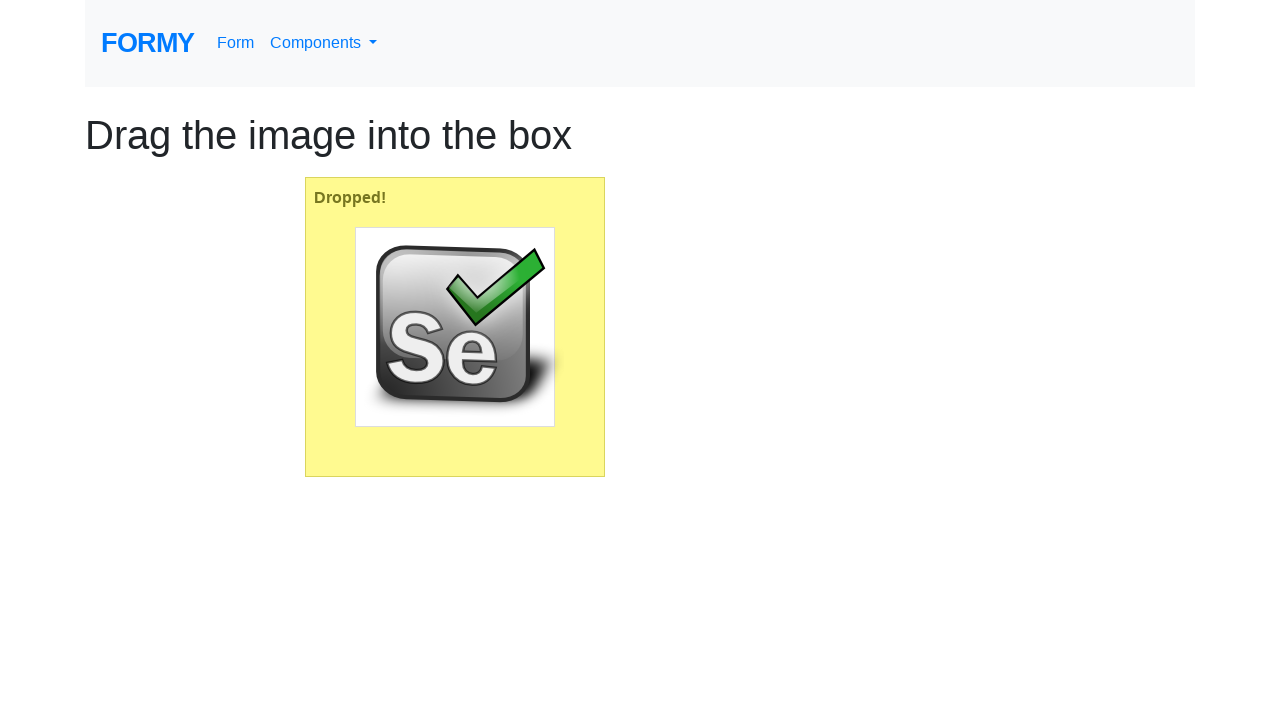

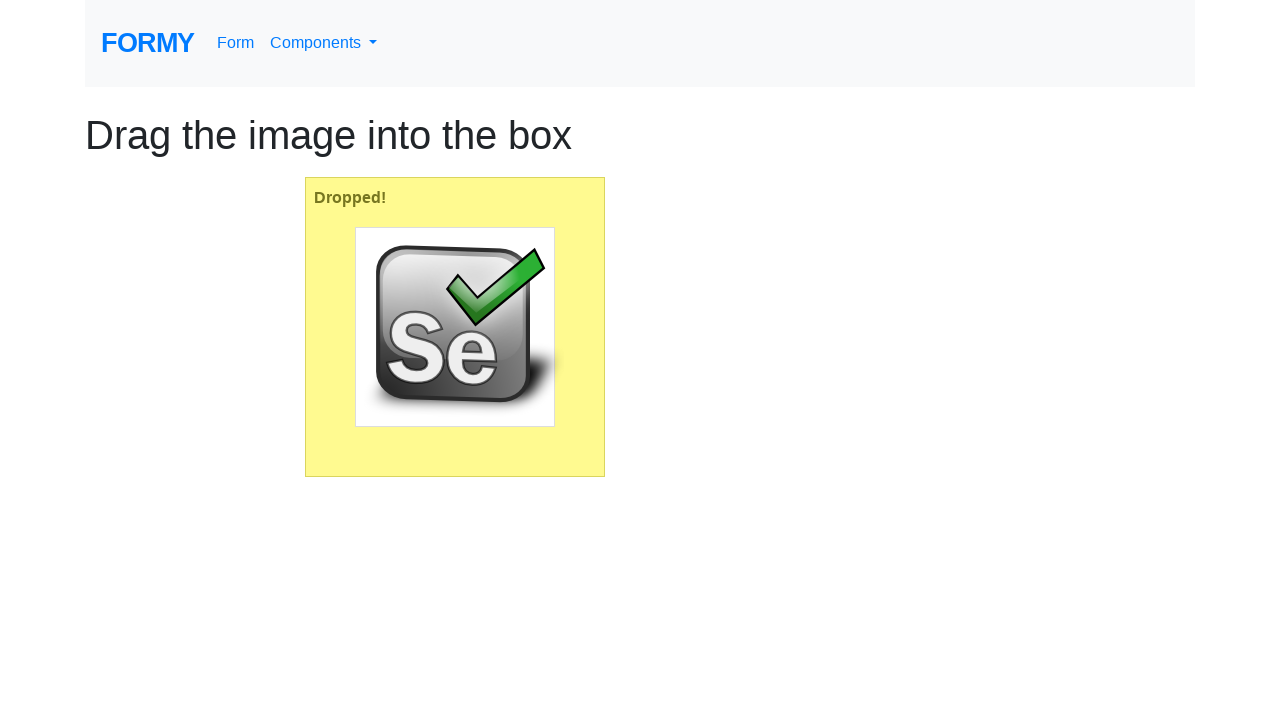